Tests SQL injection vulnerability on the login form by entering SQL injection payloads in username and password fields, then verifying that an error message is displayed (indicating the attack was blocked).

Starting URL: https://www.saucedemo.com/

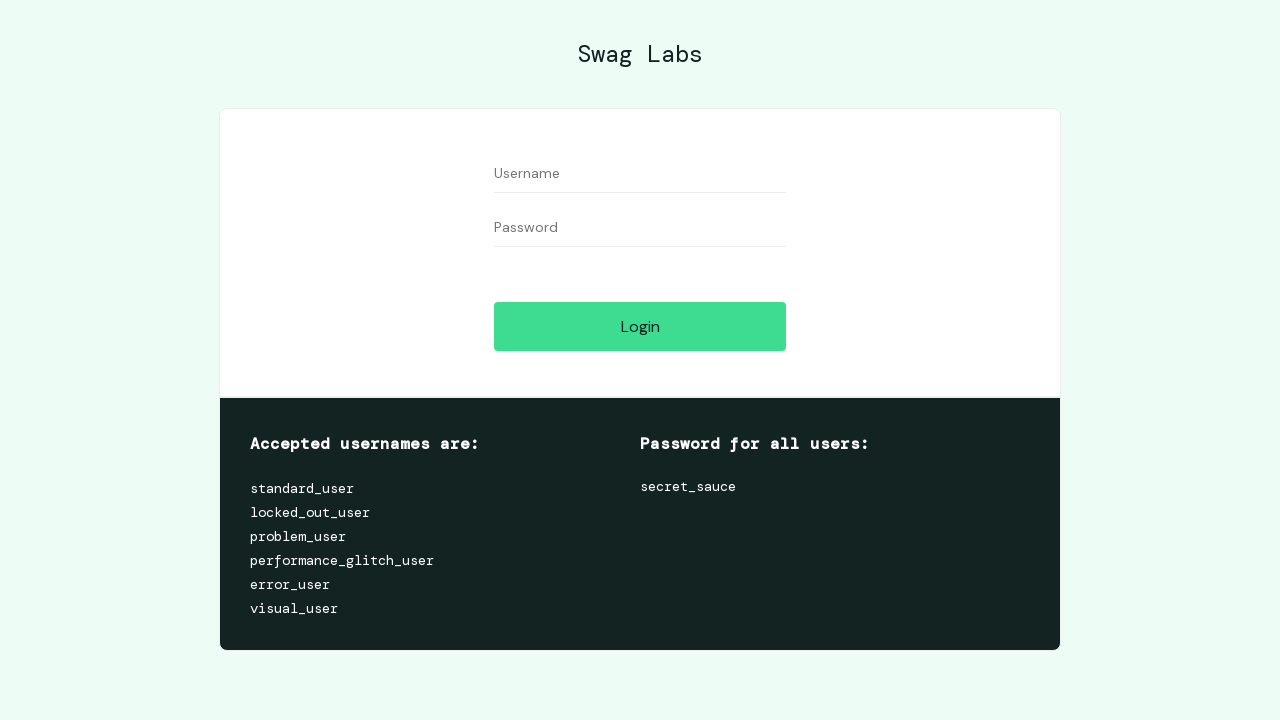

Entered SQL injection payload in username field: ' OR '1'='1 on #user-name
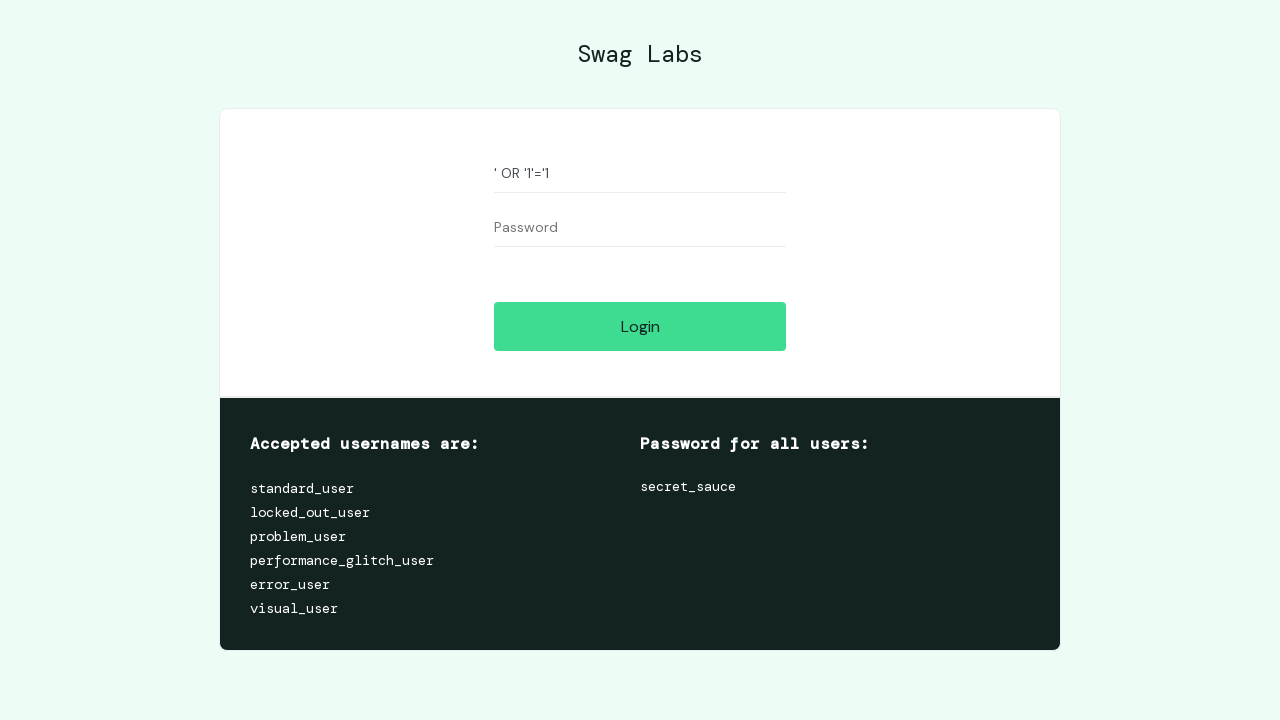

Entered SQL injection payload in password field: ' OR '1'='1 on #password
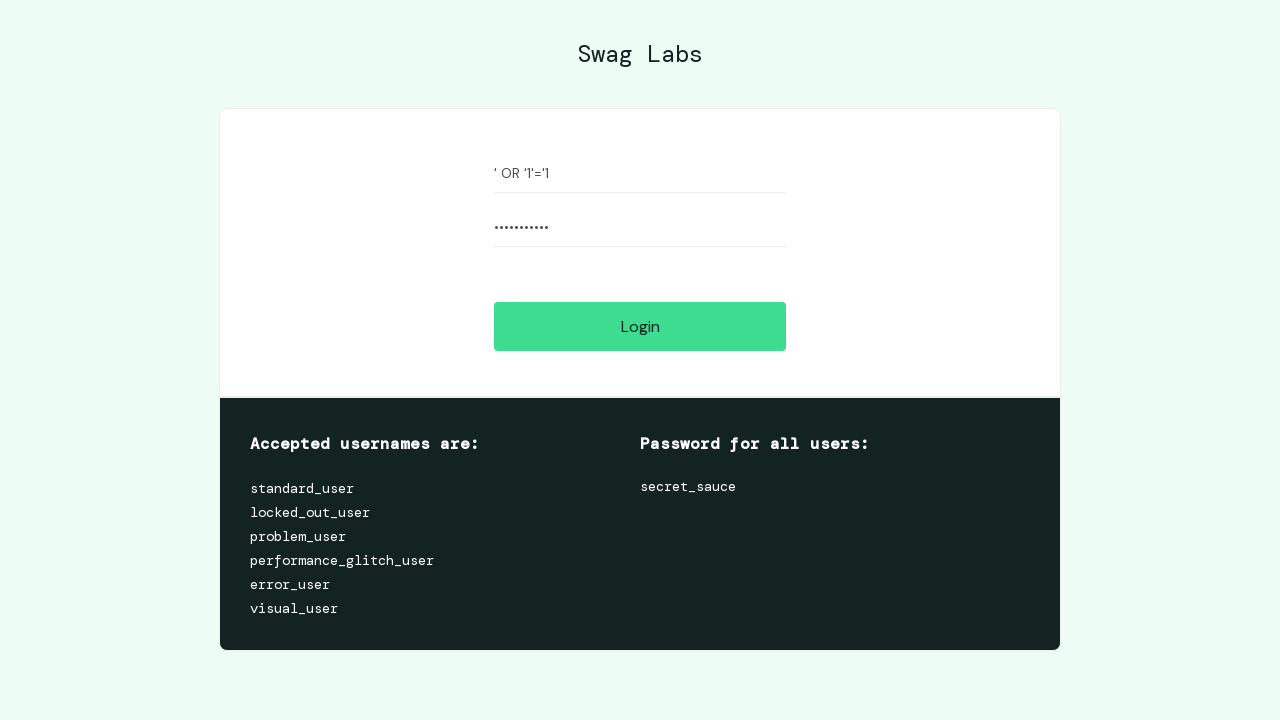

Clicked login button to attempt SQL injection attack at (640, 326) on #login-button
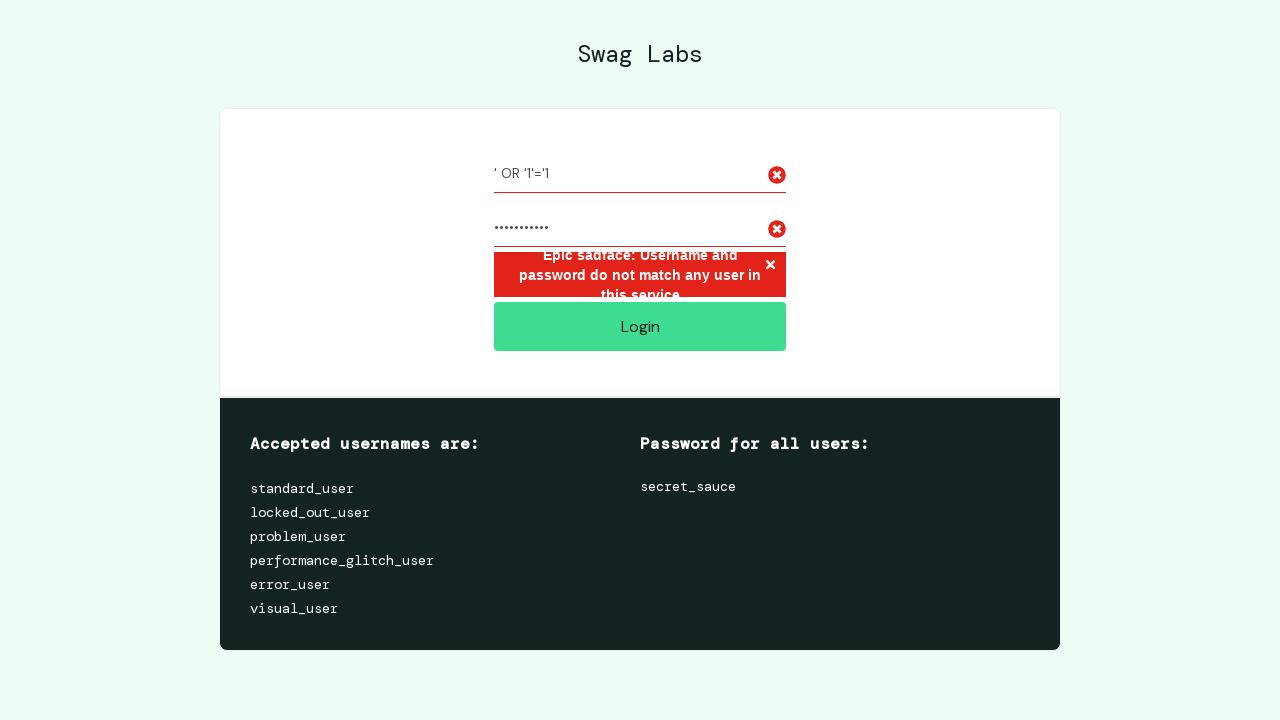

Error message displayed, confirming SQL injection attack was blocked
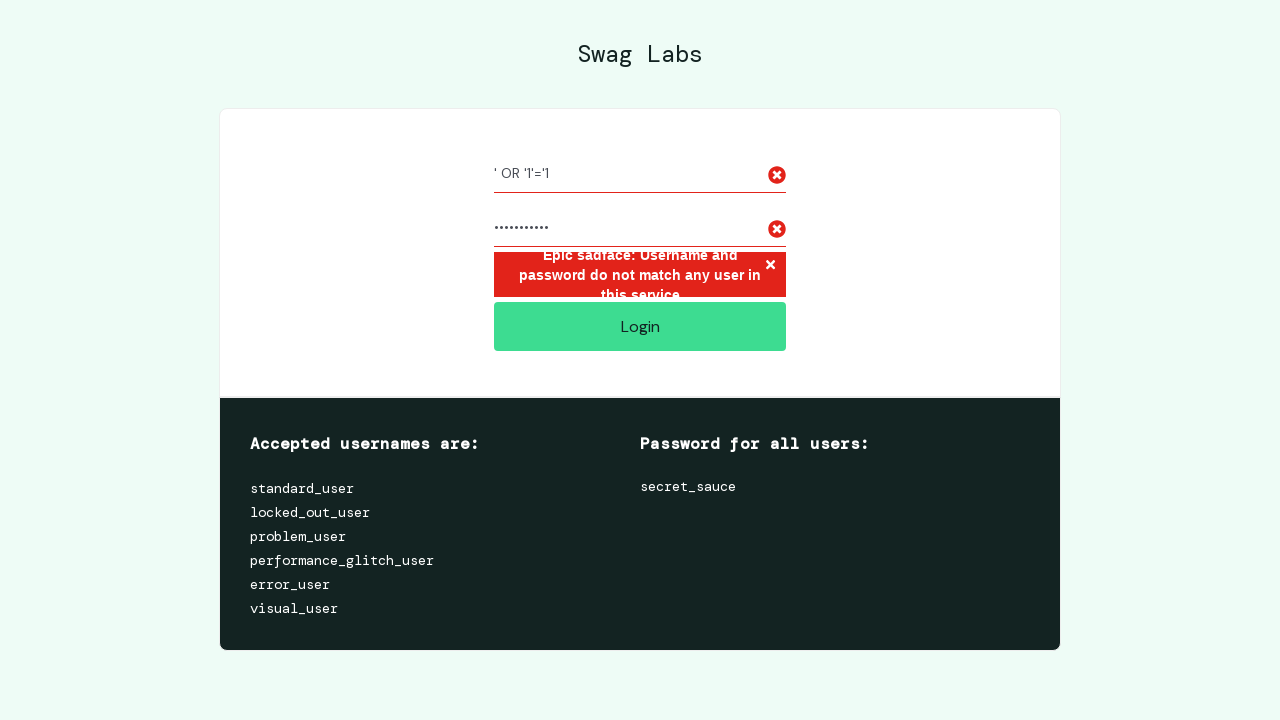

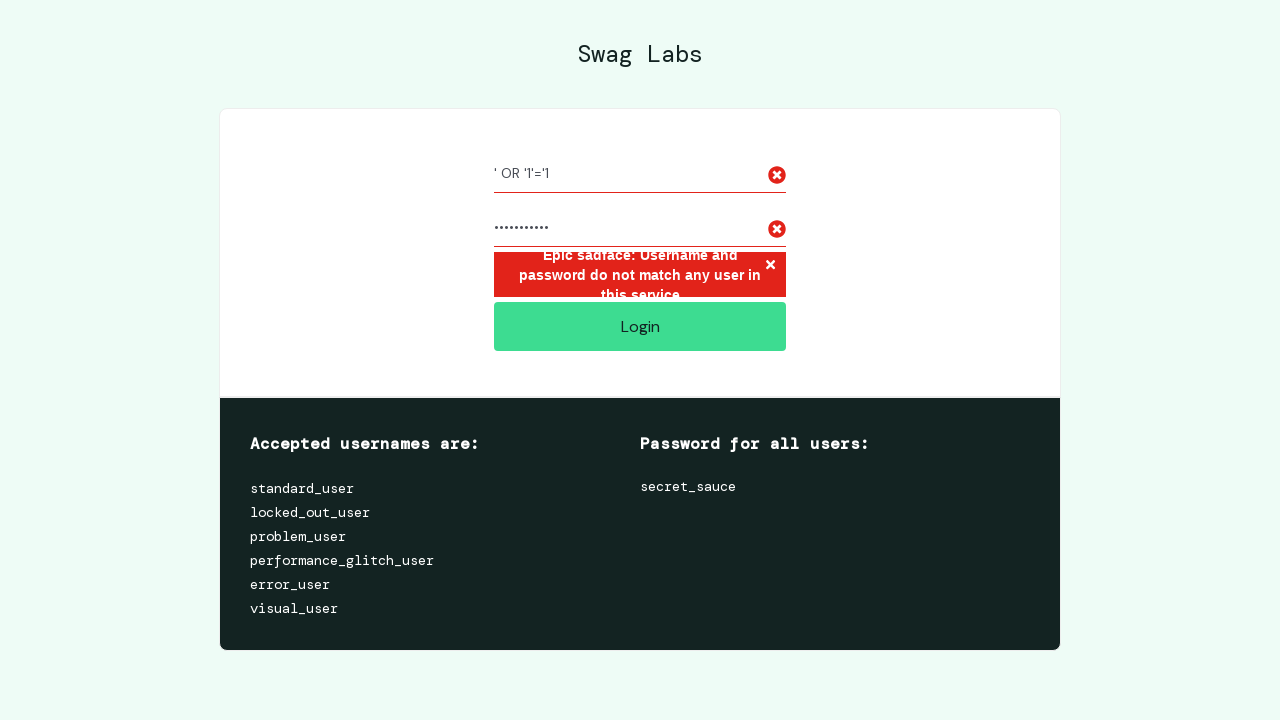